Tests dynamic element addition and removal by clicking Add Element button to create a Delete button, then clicking Delete to remove it

Starting URL: https://practice.cydeo.com/add_remove_elements/

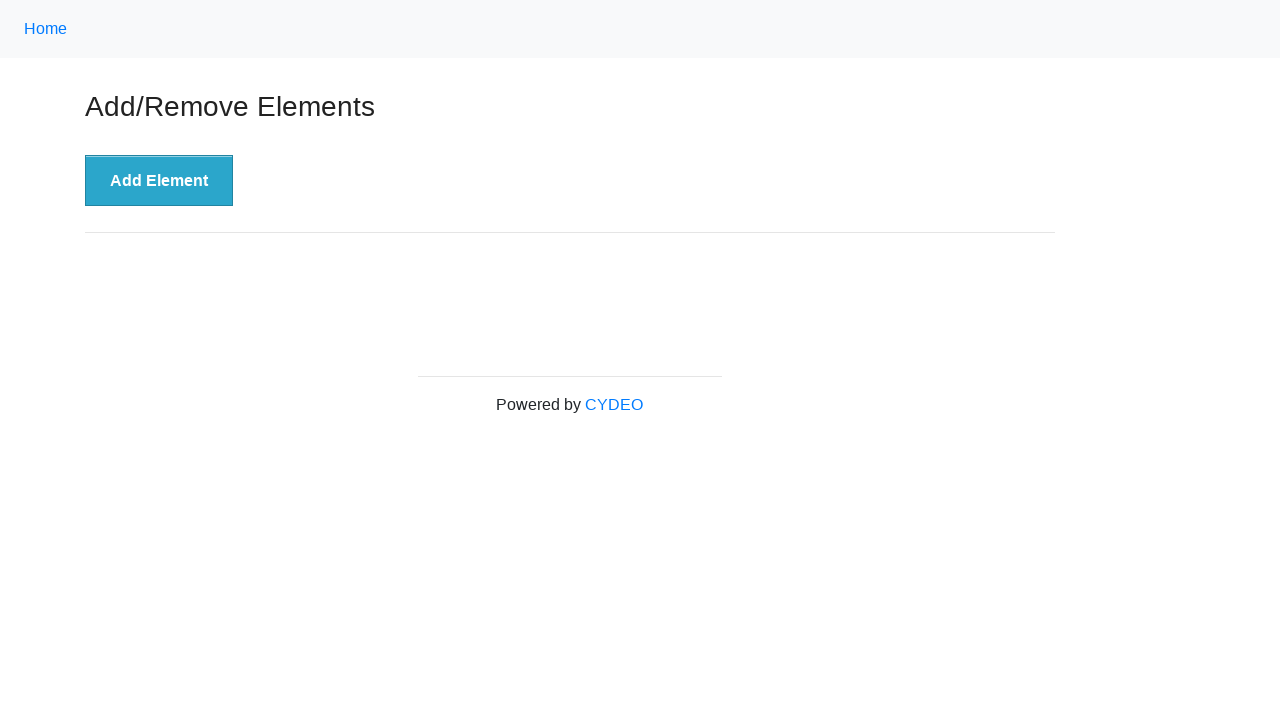

Clicked 'Add Element' button to create a Delete button at (159, 181) on xpath=//button[.='Add Element']
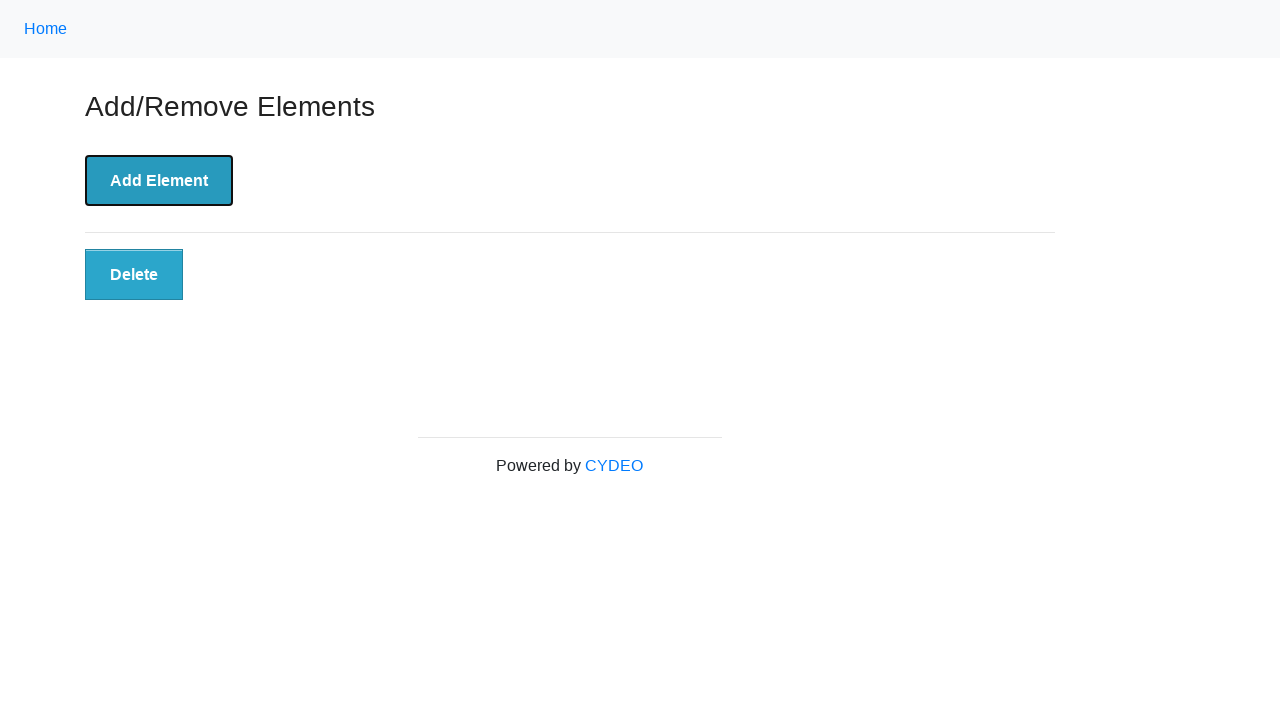

Delete button appeared in DOM
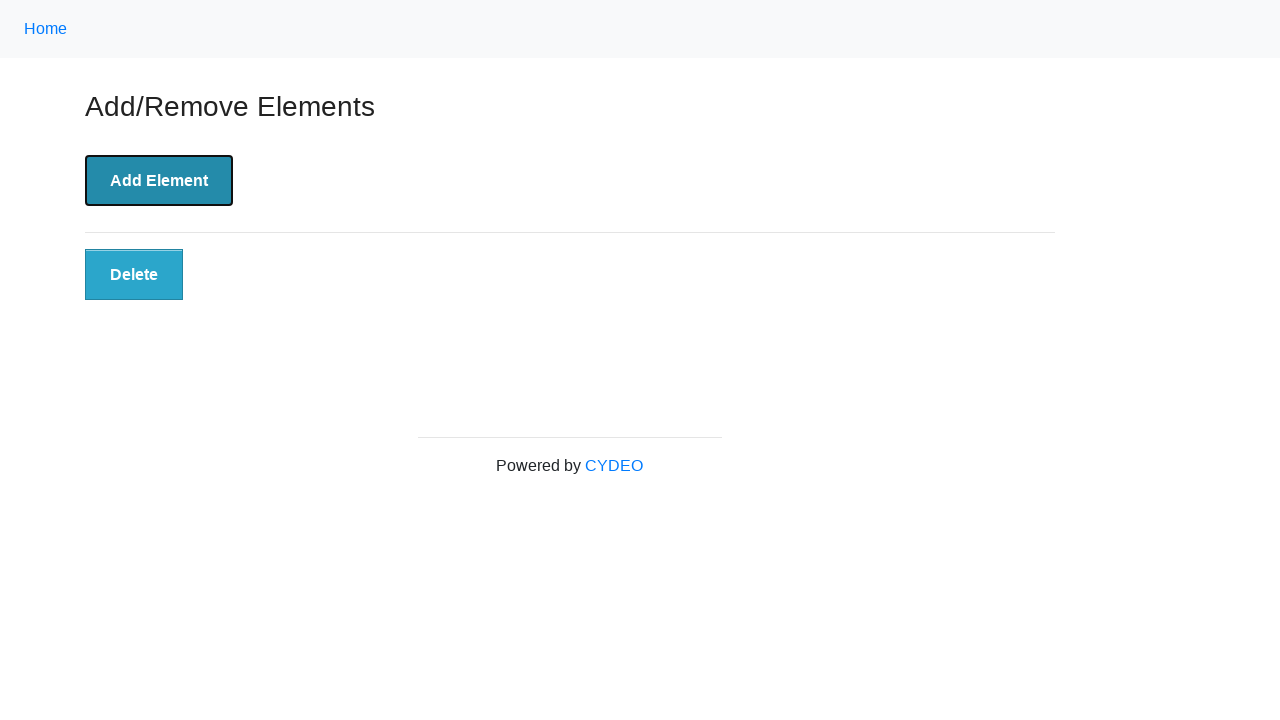

Clicked Delete button to remove the dynamically added element at (134, 275) on xpath=//button[@onclick='deleteElement()']
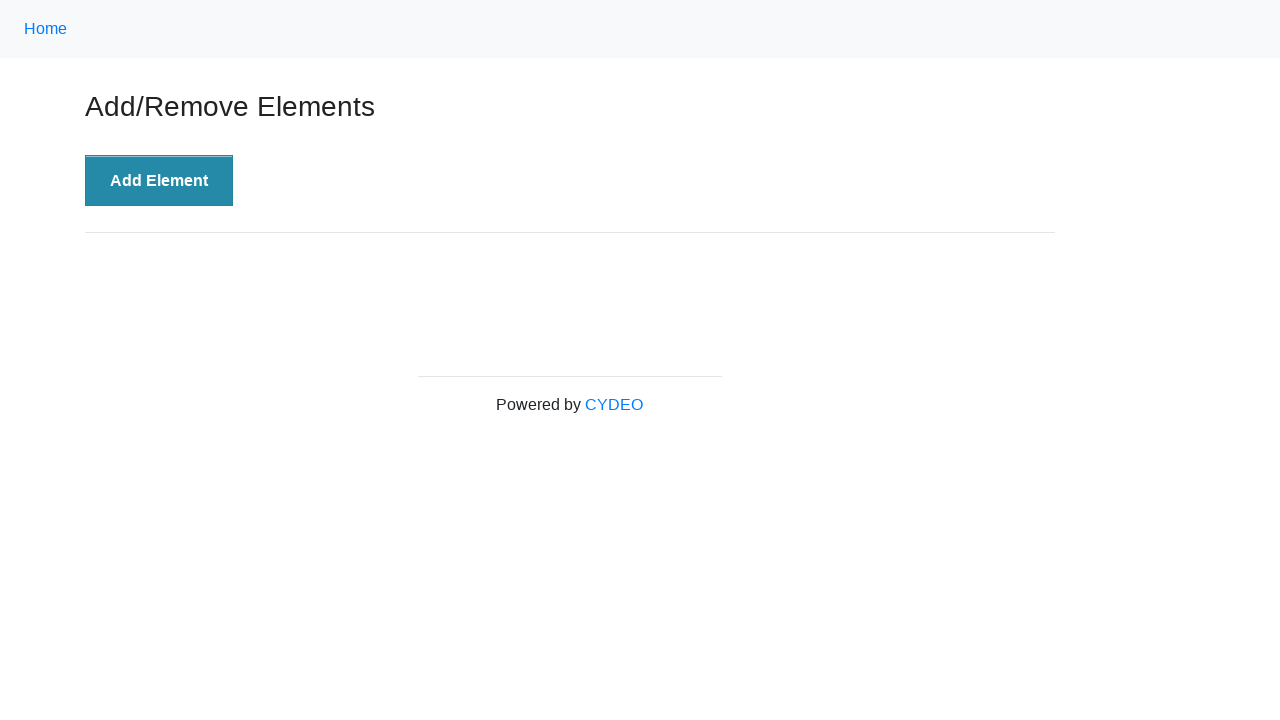

Verified that Delete button is no longer present in DOM (detached)
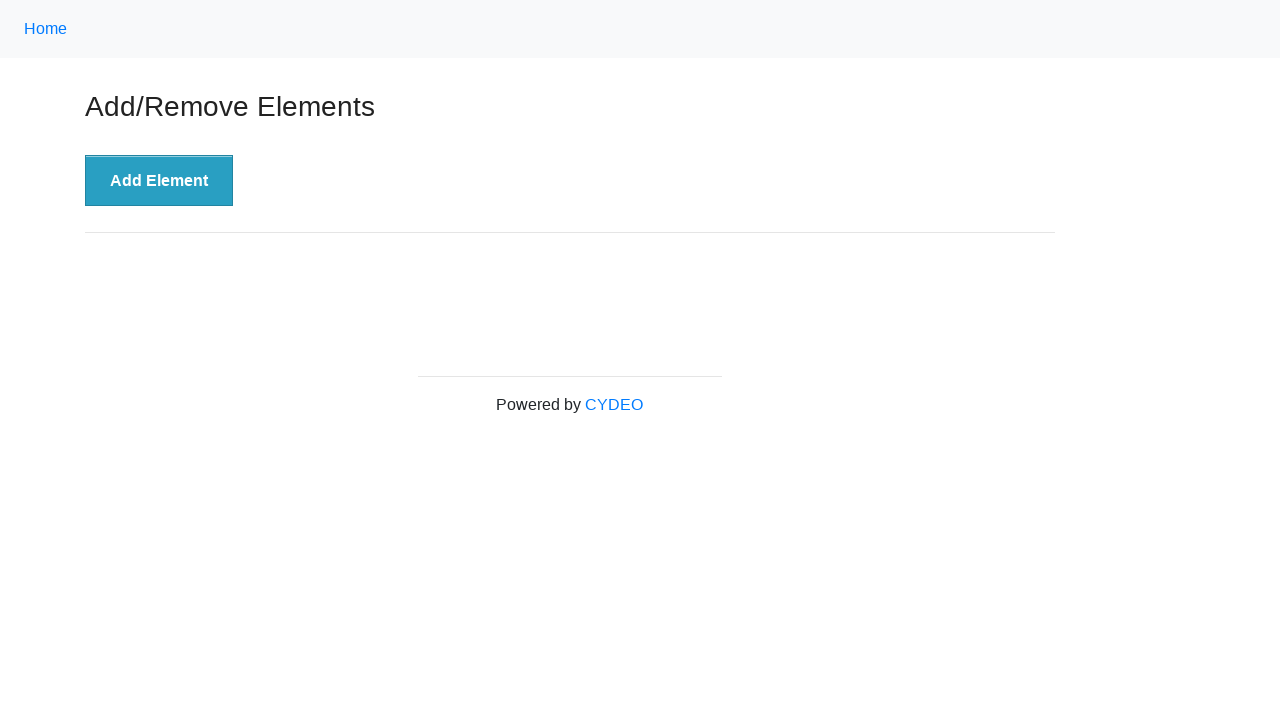

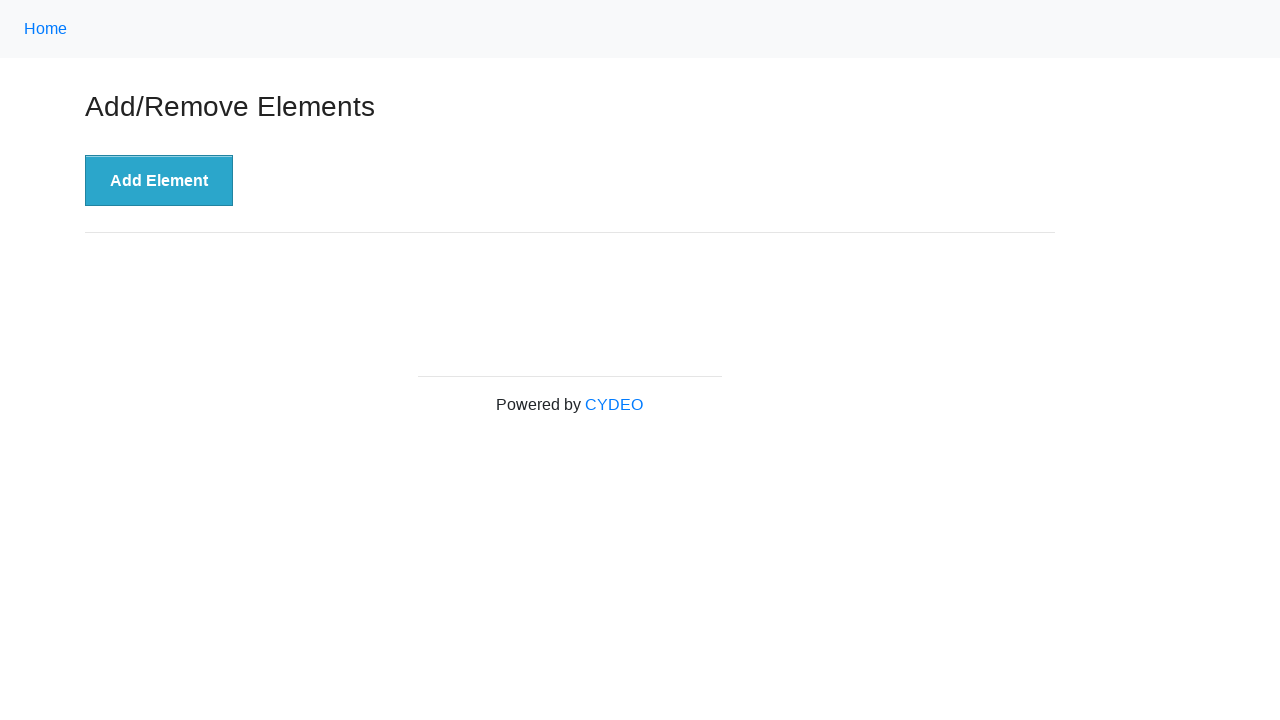